Tests drag and drop functionality using click and hold approach to move element from source to target

Starting URL: https://jqueryui.com/droppable/

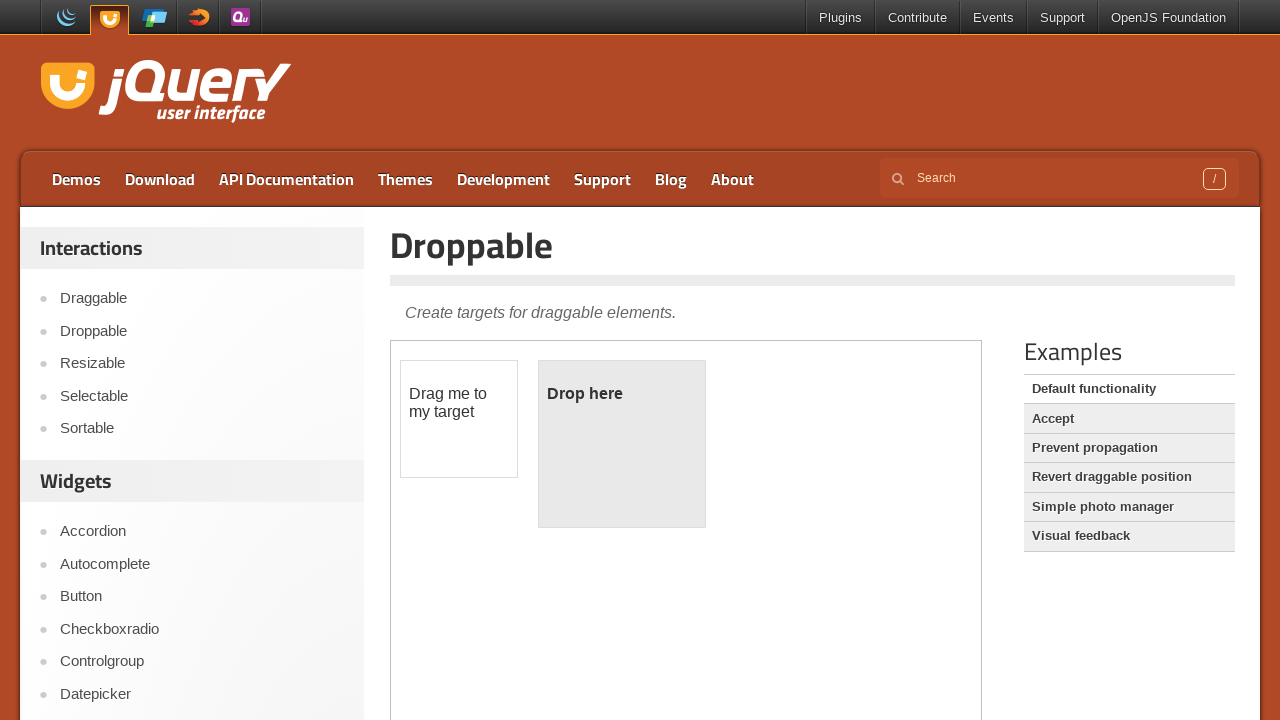

Located iframe containing drag and drop elements
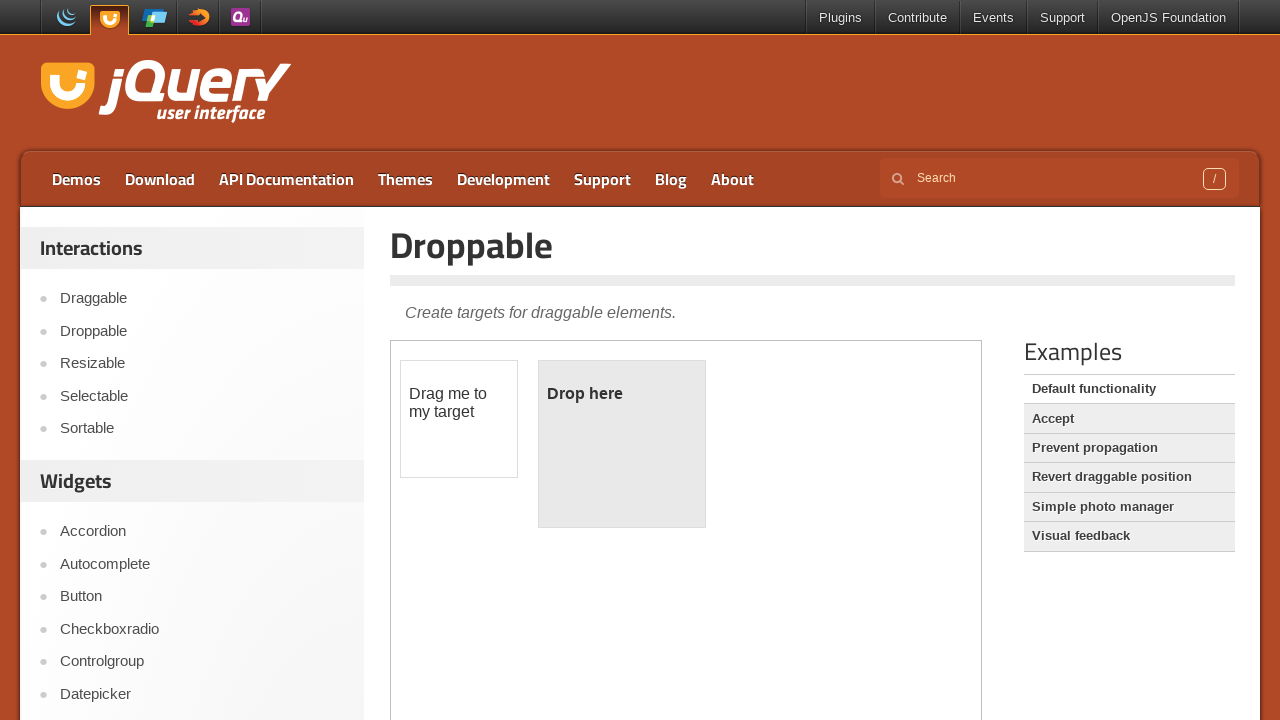

Located source draggable element
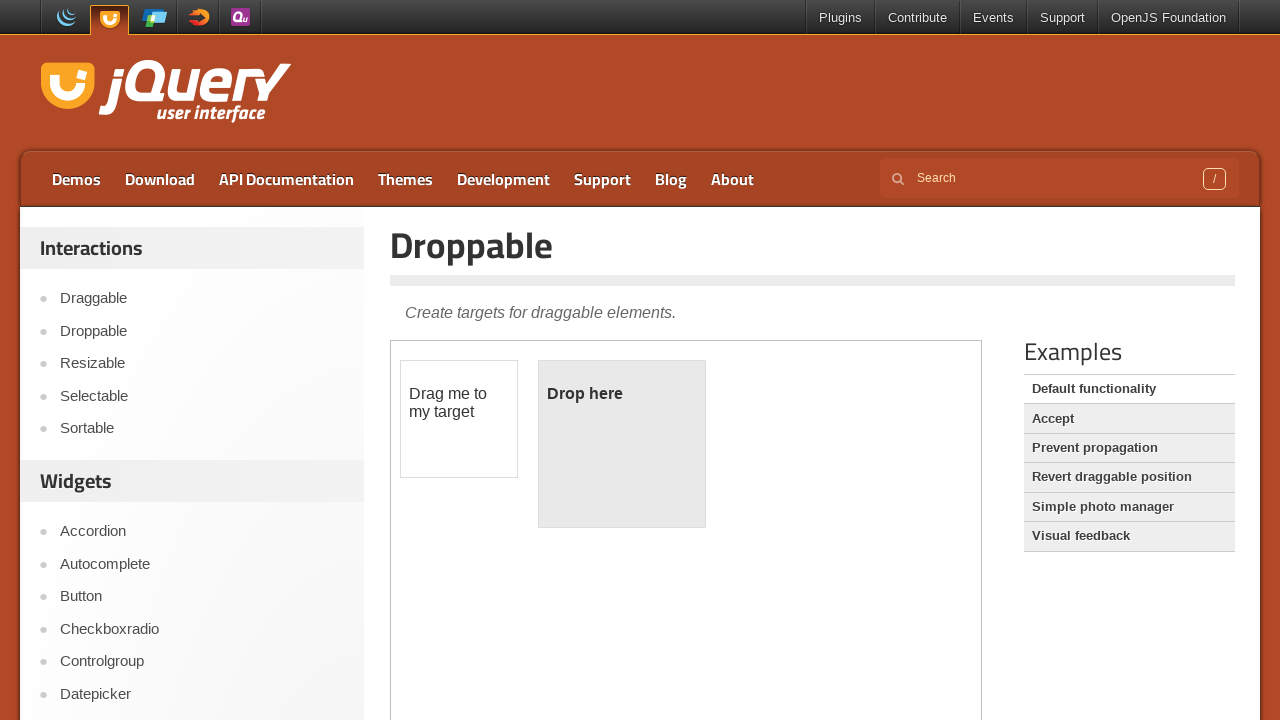

Located target droppable element
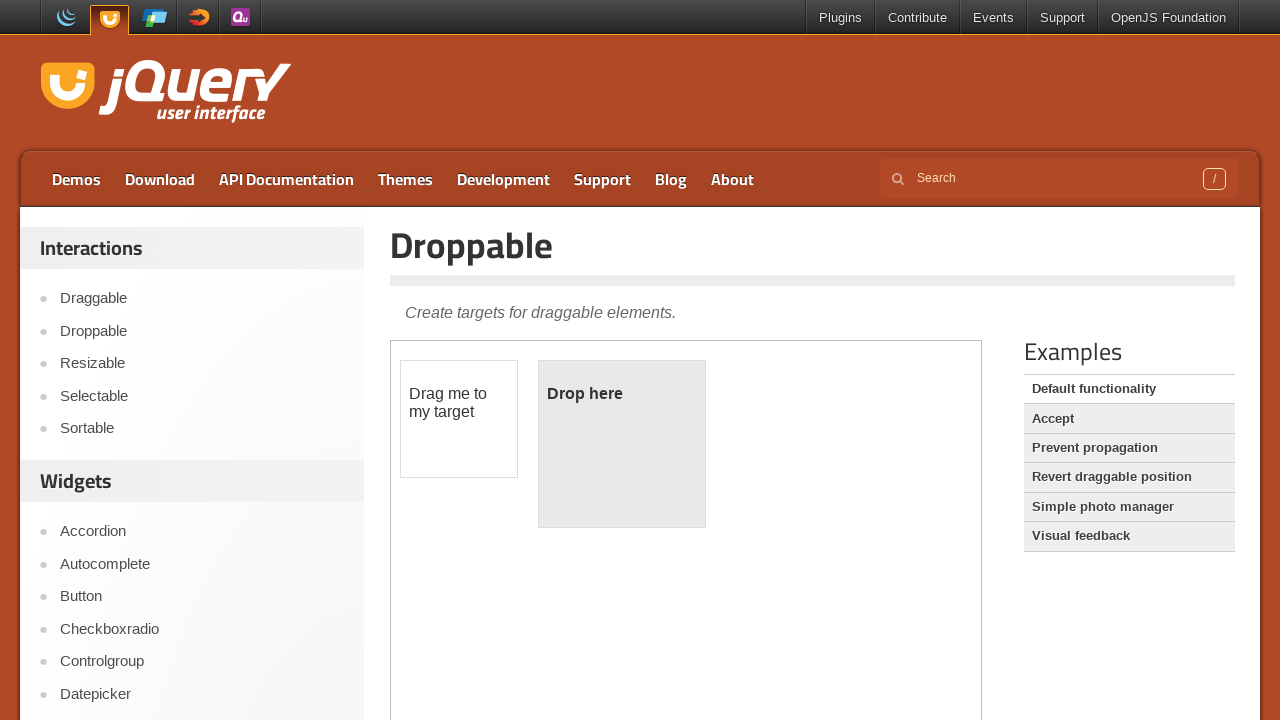

Hovered over source draggable element at (459, 419) on iframe >> nth=0 >> internal:control=enter-frame >> #draggable
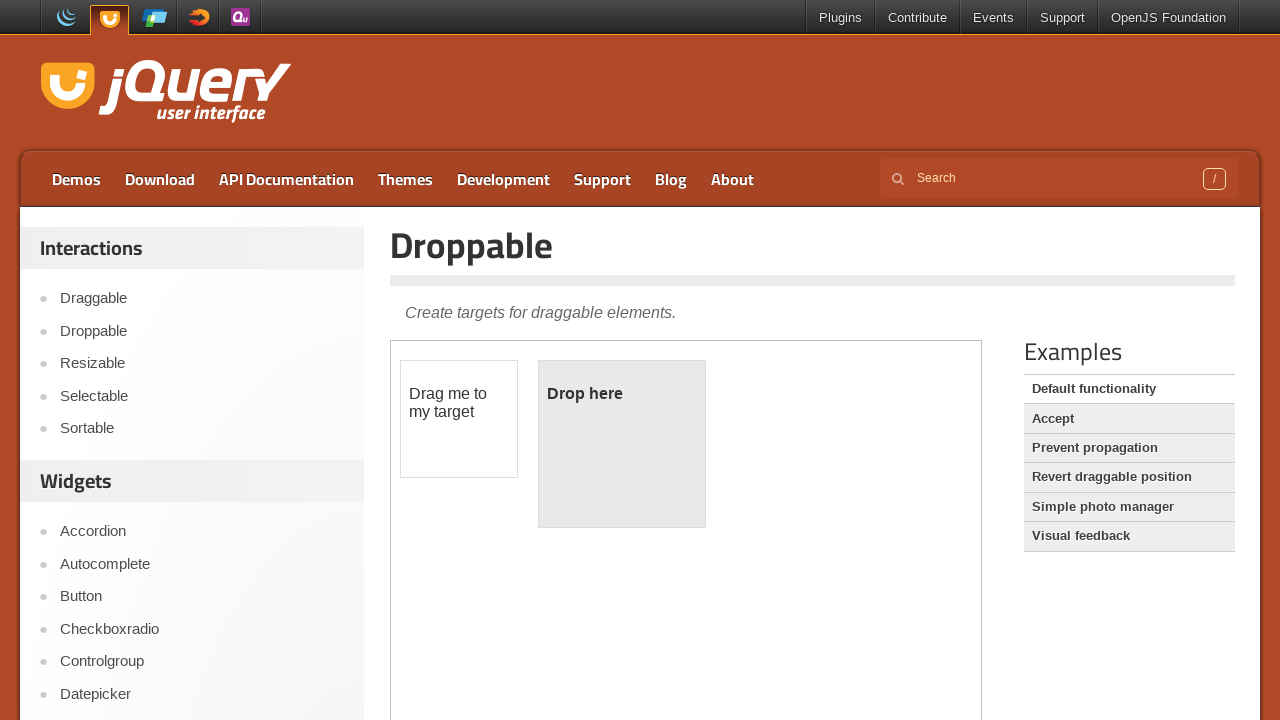

Pressed mouse button down on draggable element at (459, 419)
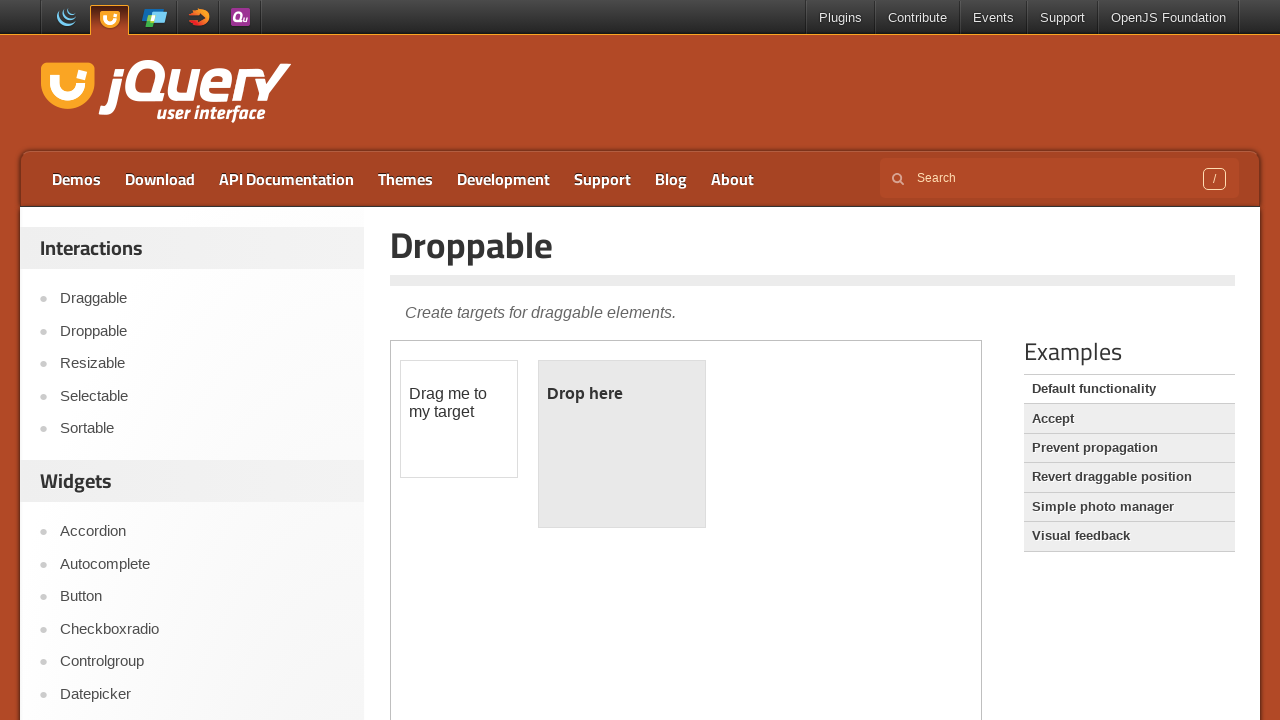

Hovered over target droppable element at (622, 444) on iframe >> nth=0 >> internal:control=enter-frame >> #droppable
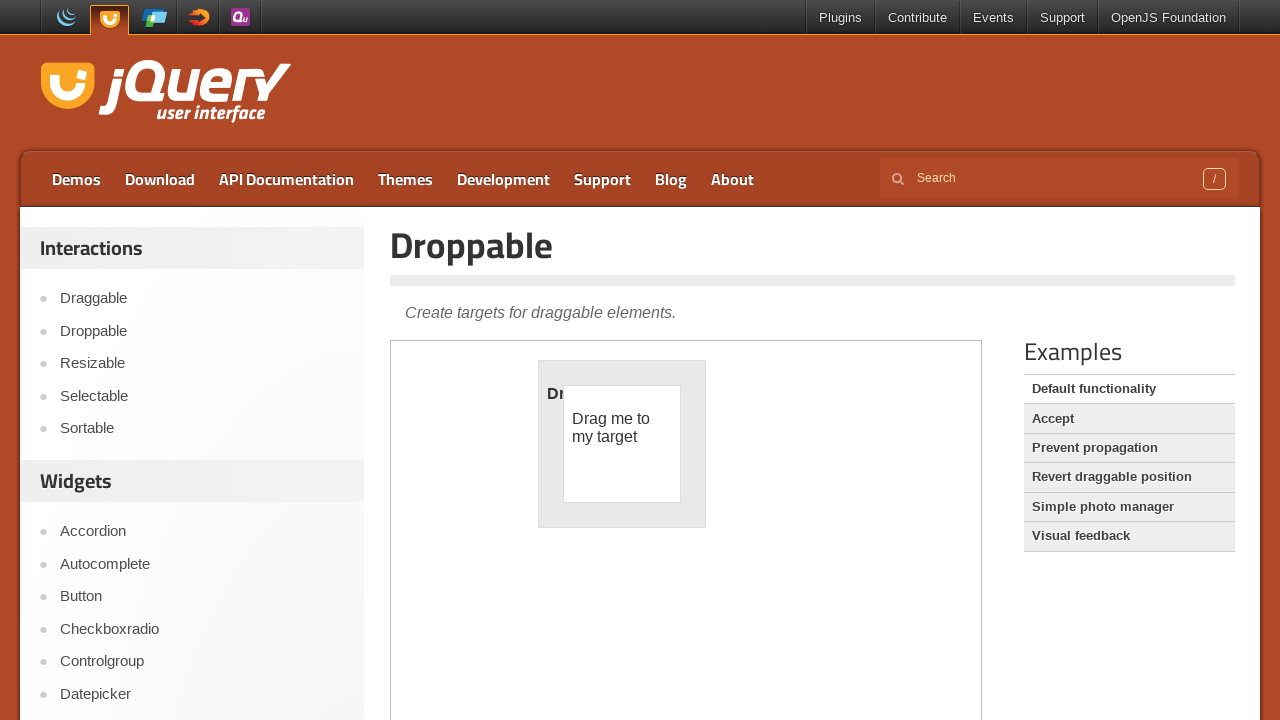

Released mouse button to complete drag and drop at (622, 444)
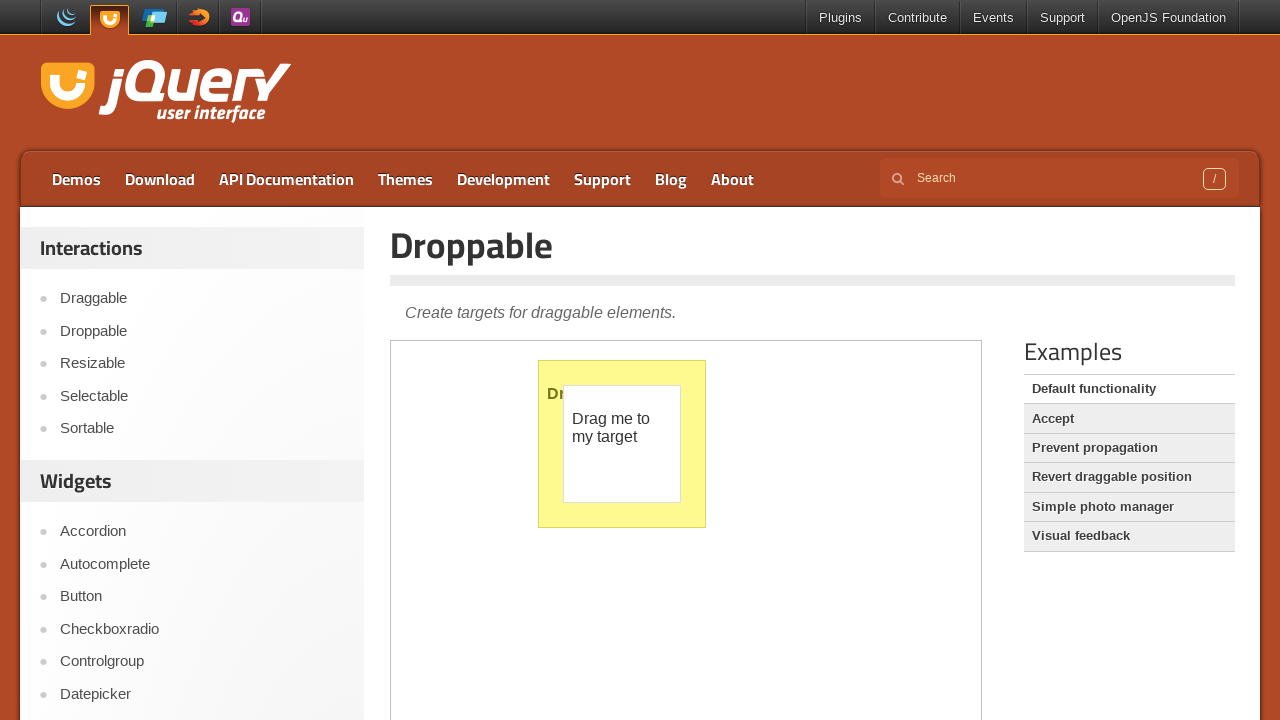

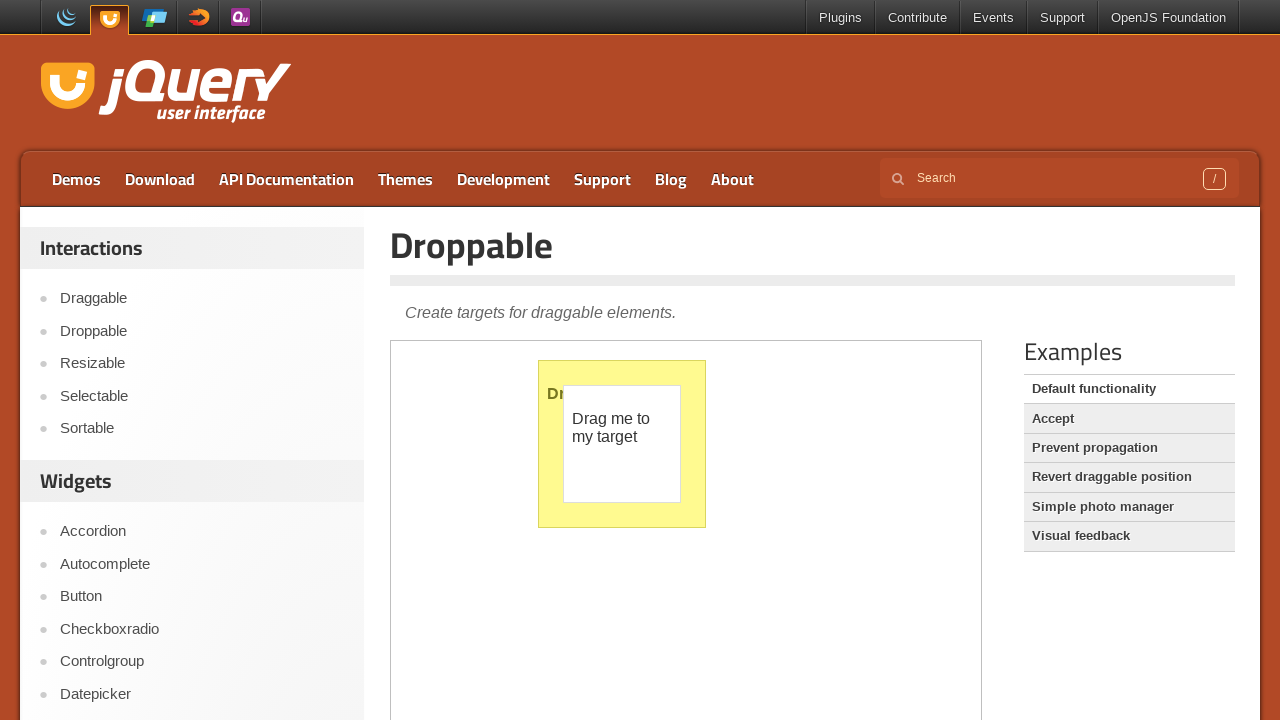